Tests nested iframe navigation and verifies the text content of a child iframe

Starting URL: https://demoqa.com/nestedframes

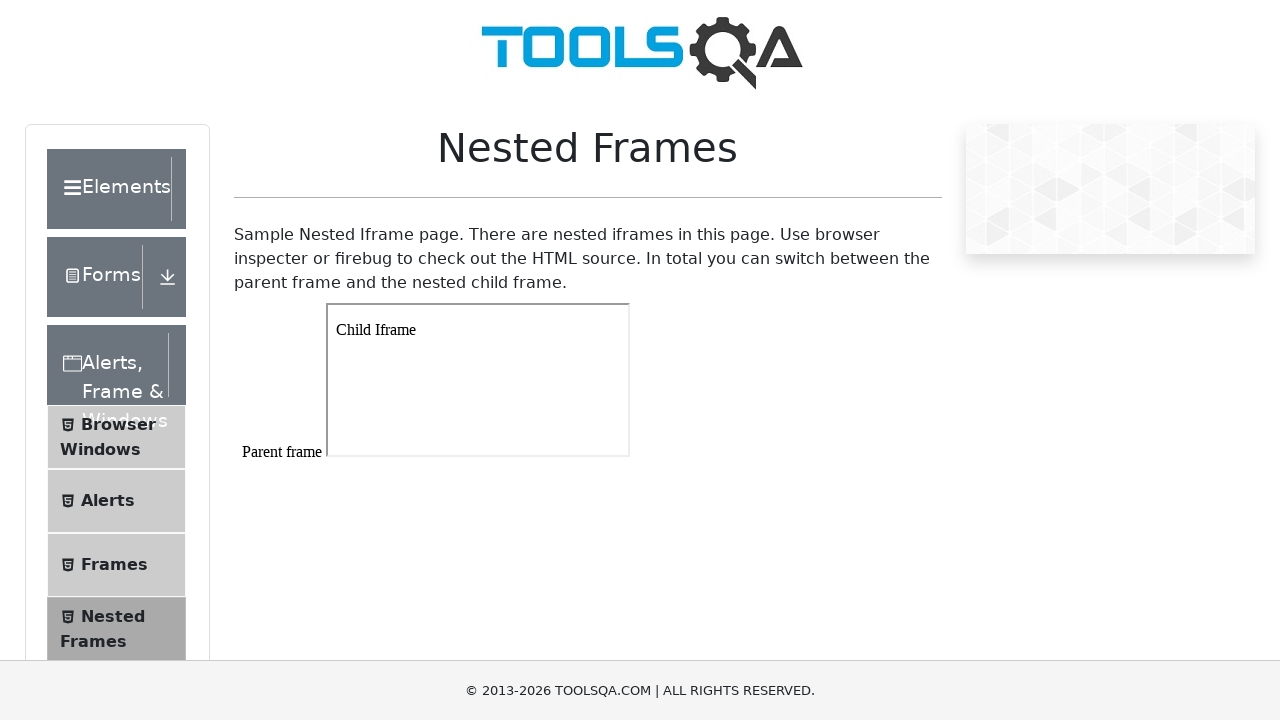

Navigated to nested frames test page
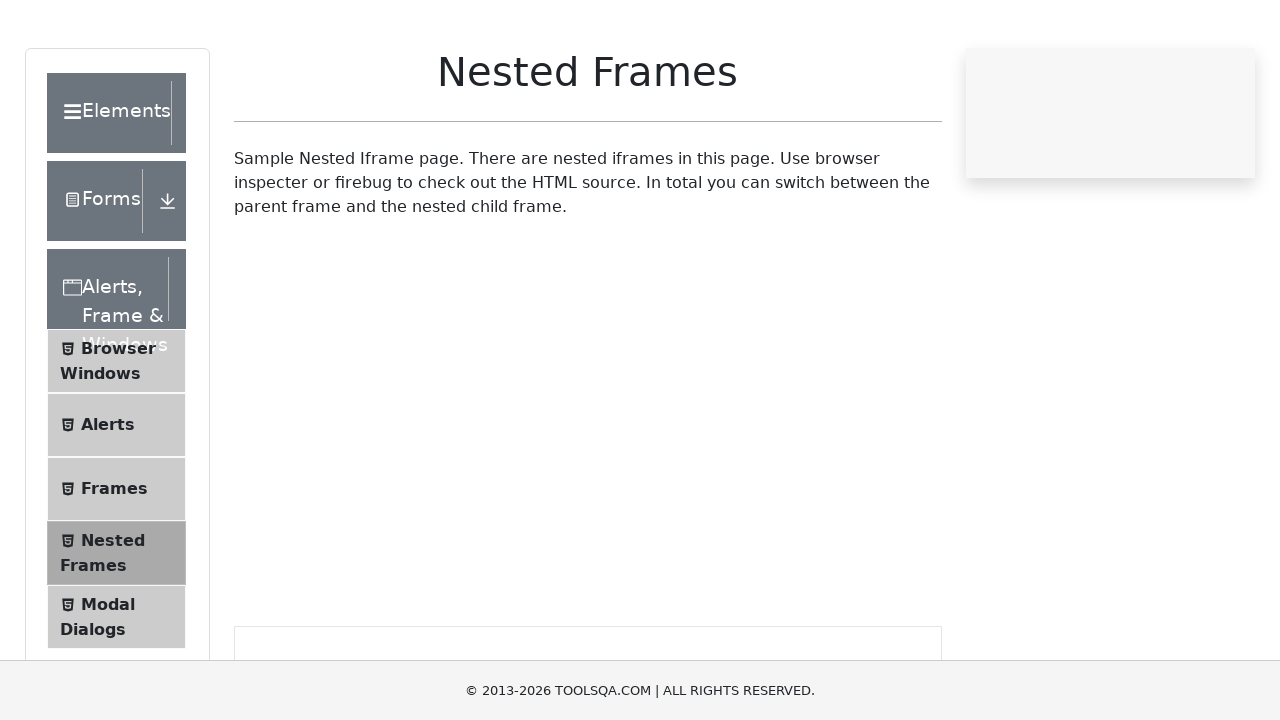

Switched to parent frame 'frame1'
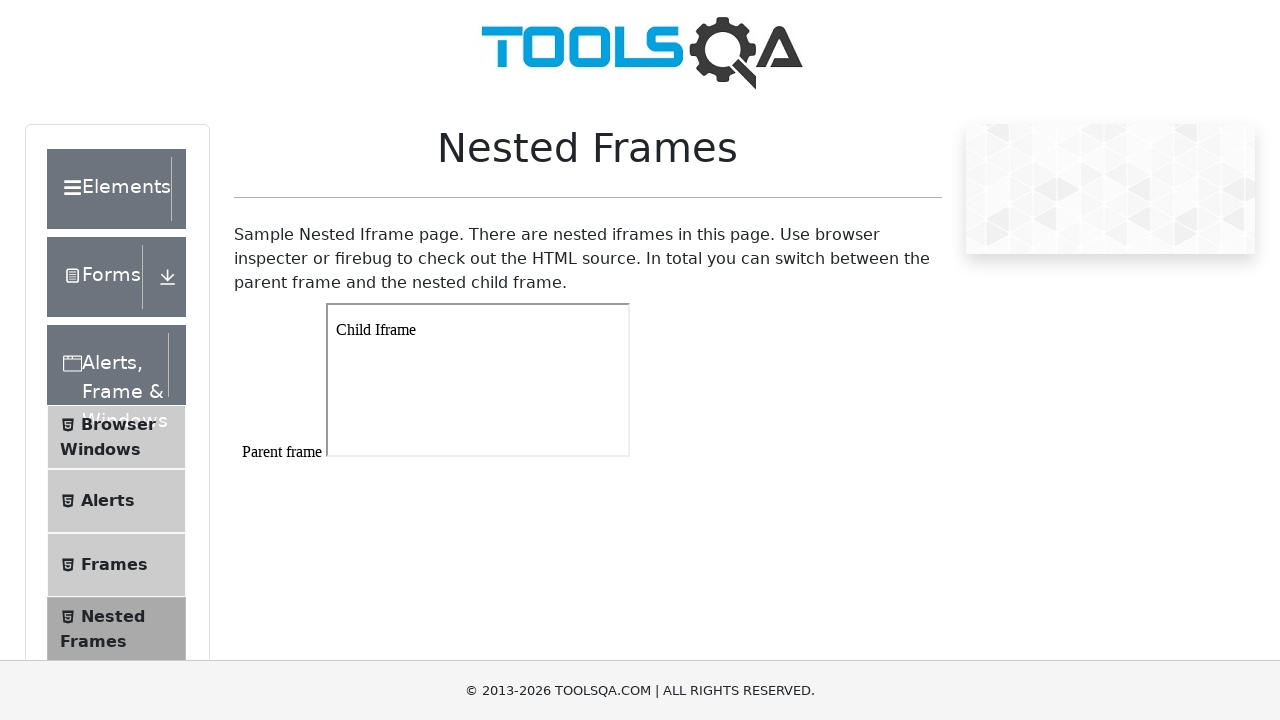

Retrieved text content from child iframe paragraph element
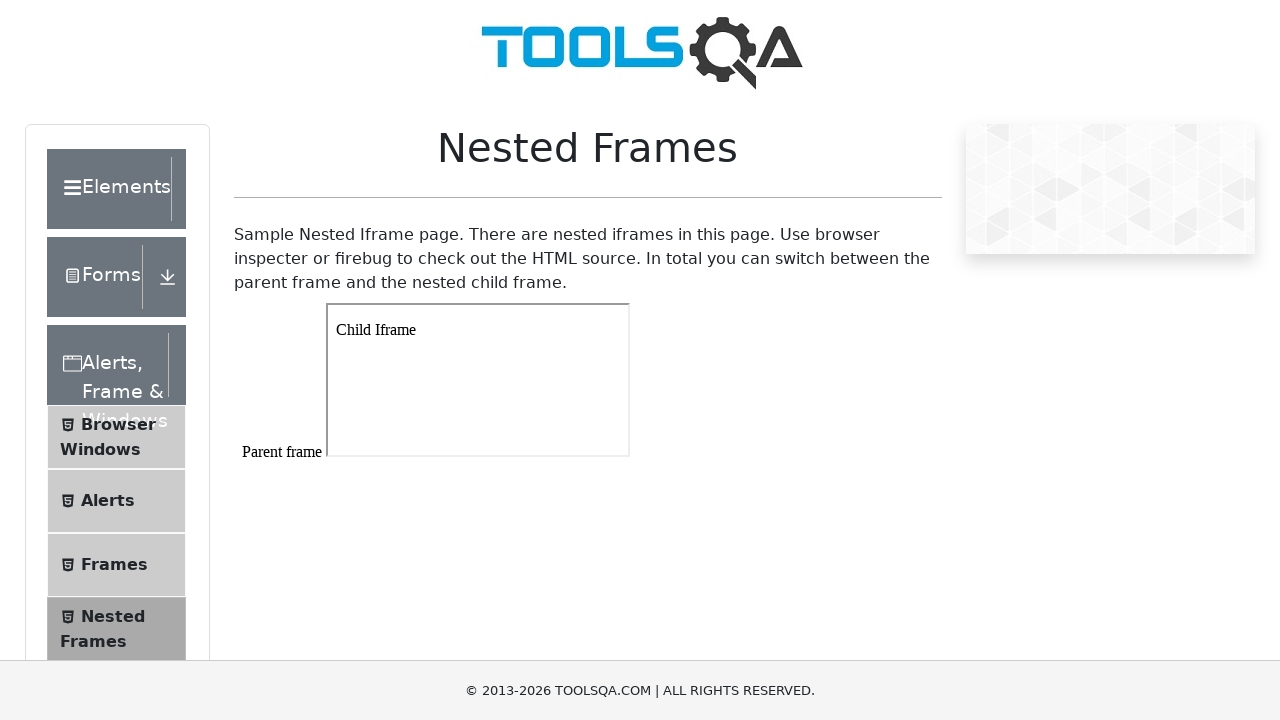

Verified child iframe text equals 'Child Iframe'
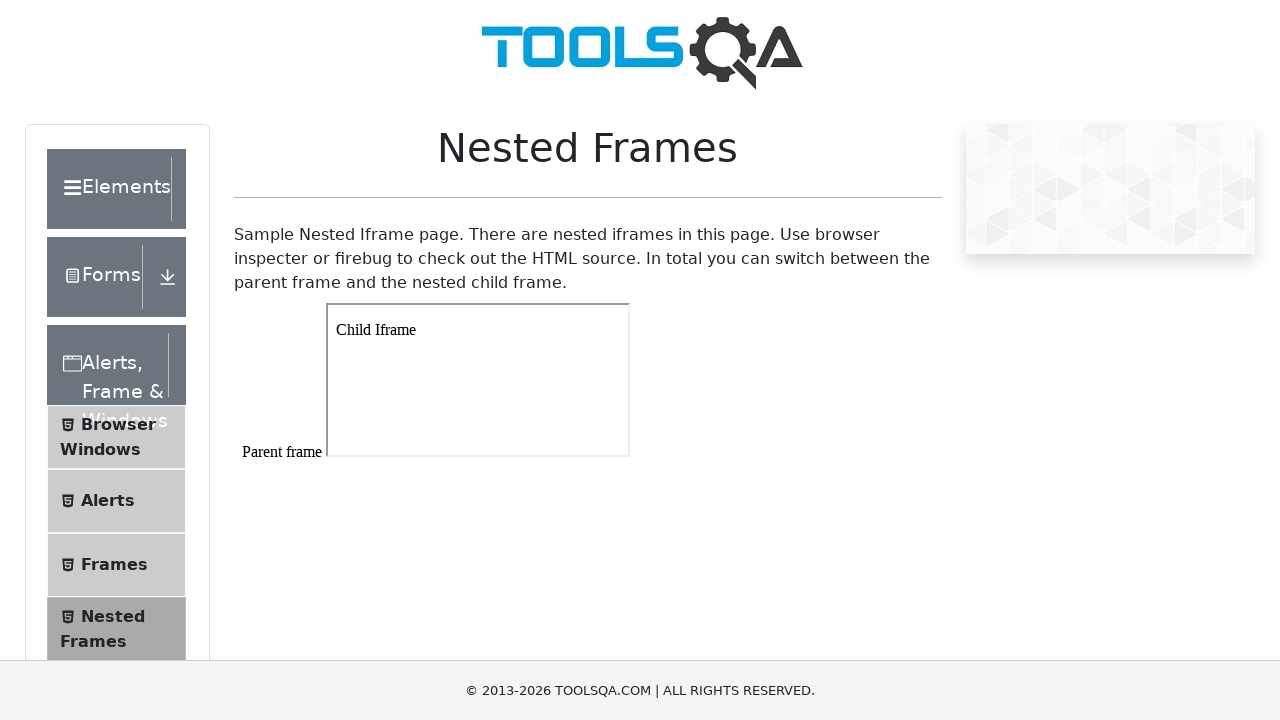

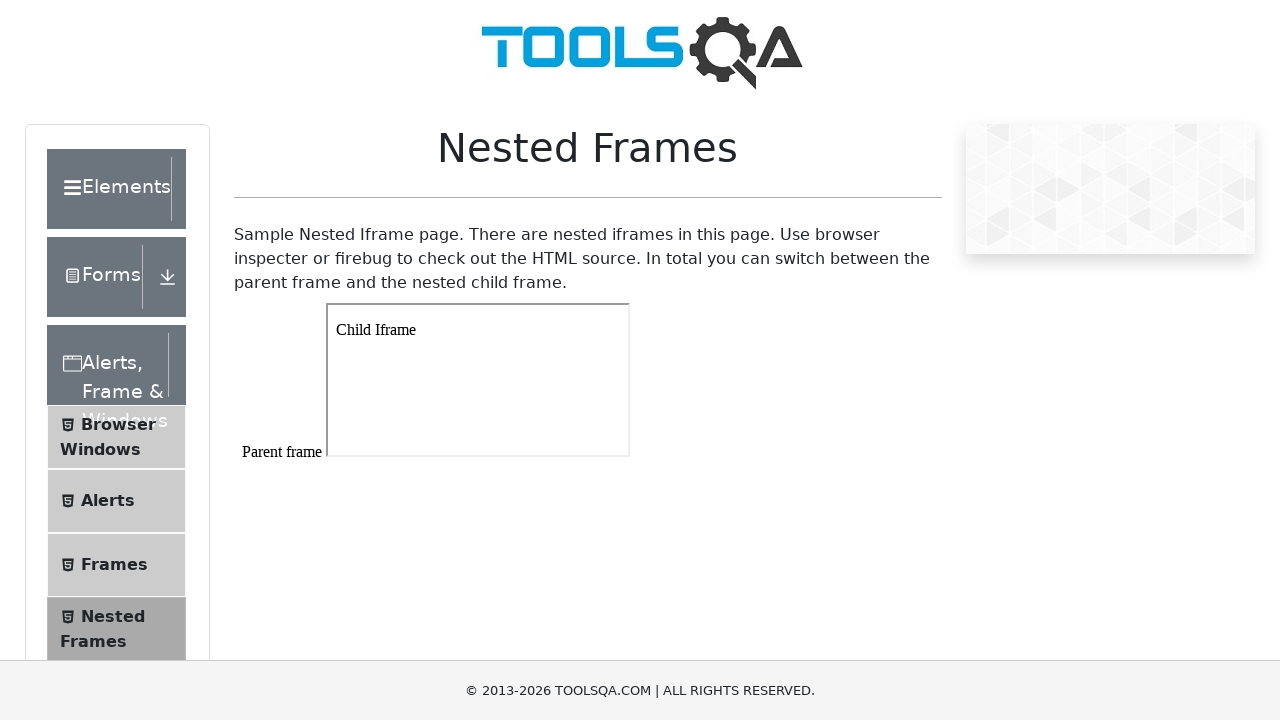